Tests basic browser navigation functionality by opening VWO app page and performing refresh, back, and forward navigation actions

Starting URL: https://app.vwo.com

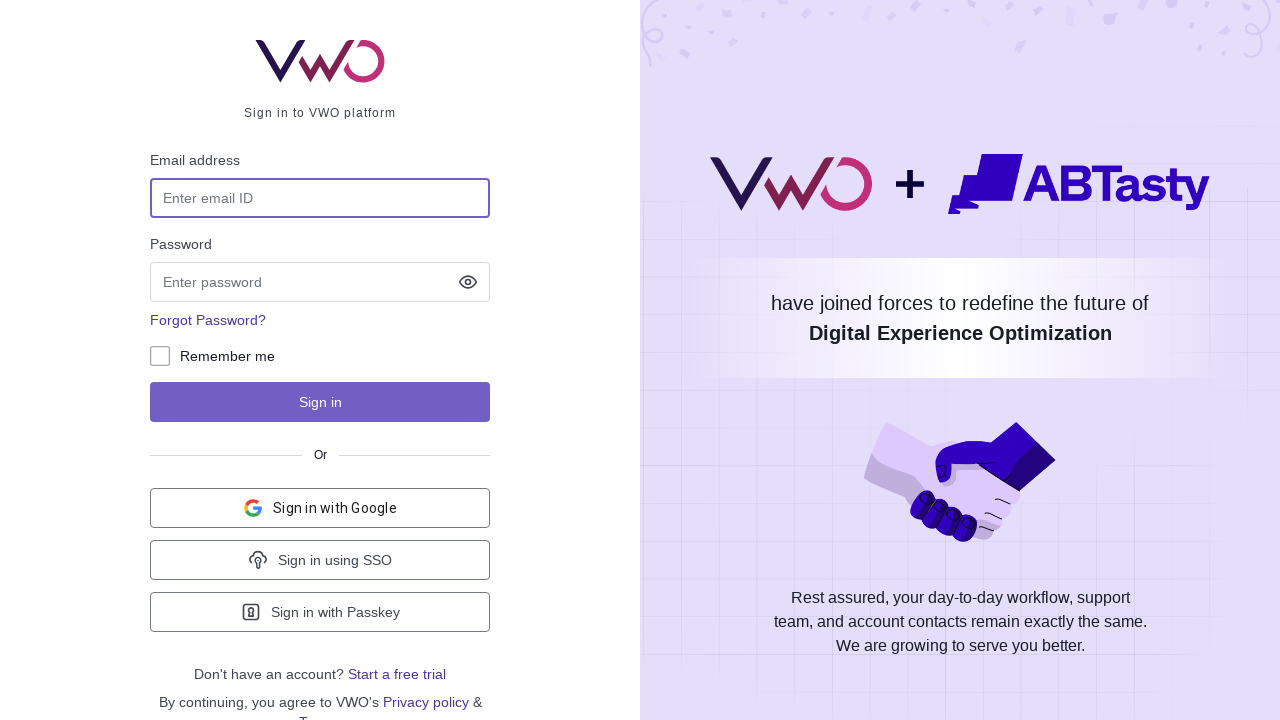

Reloaded the VWO app page
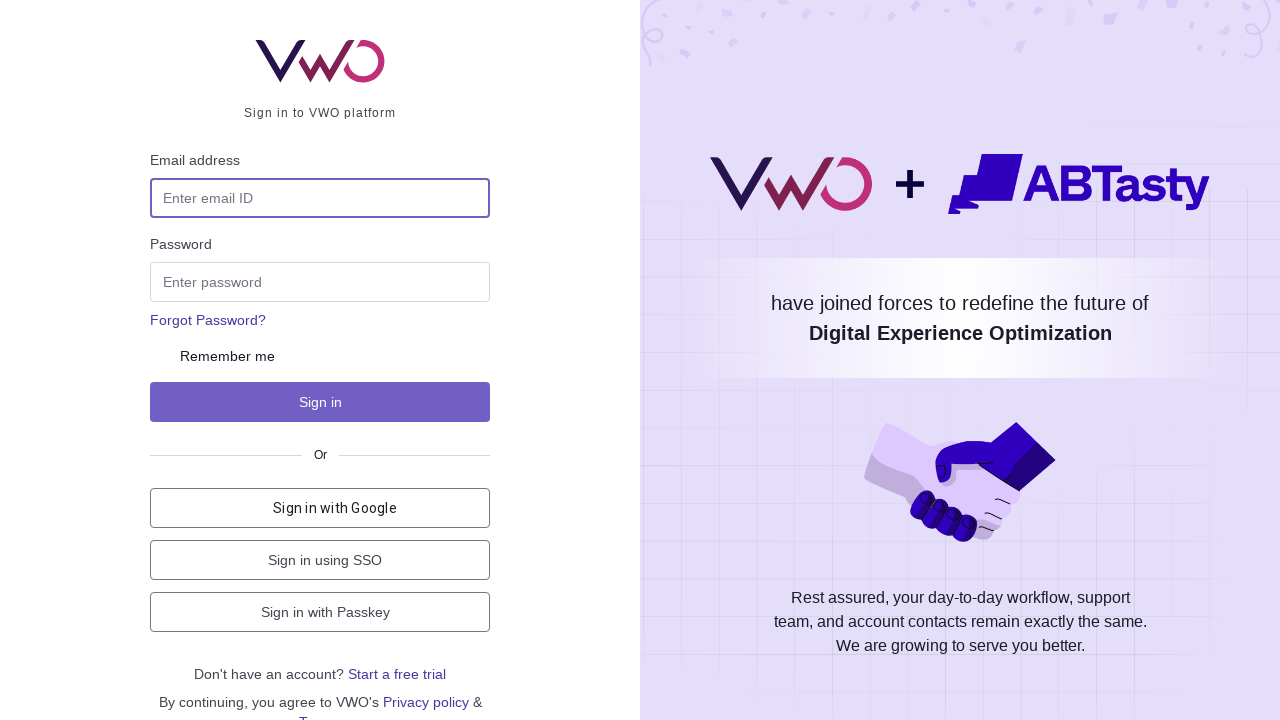

Navigated back in browser history
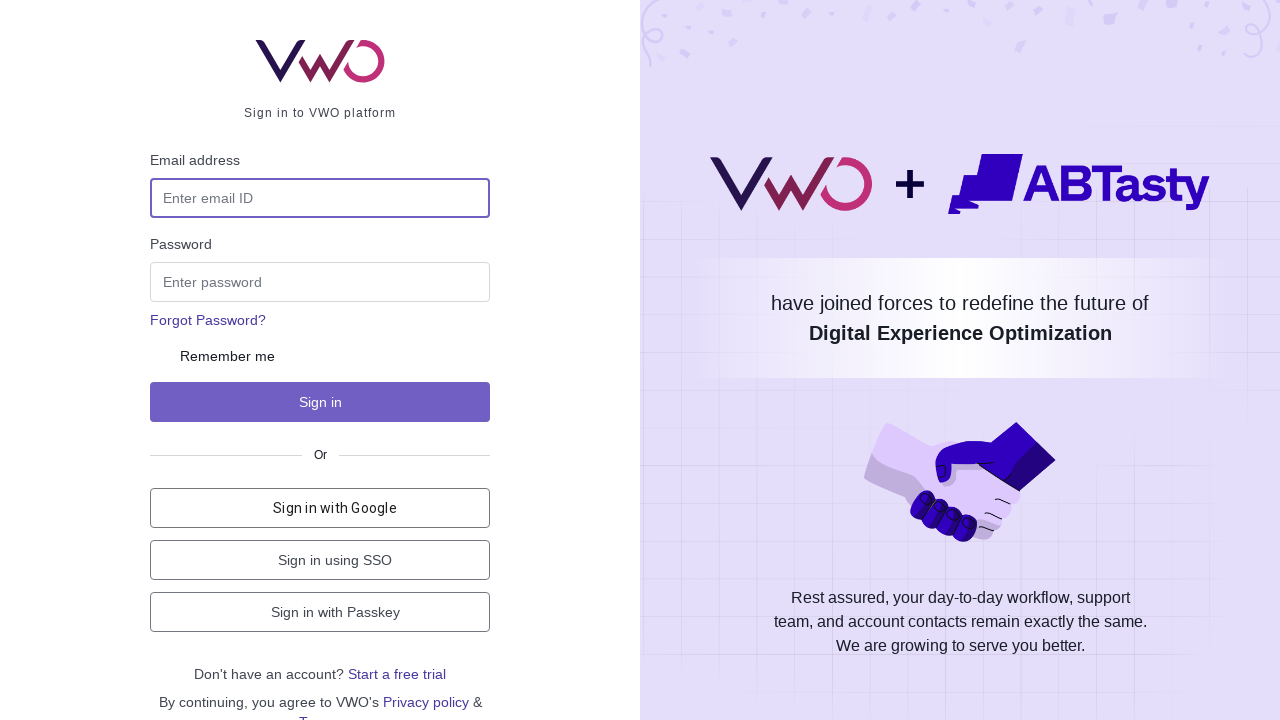

Navigated forward in browser history
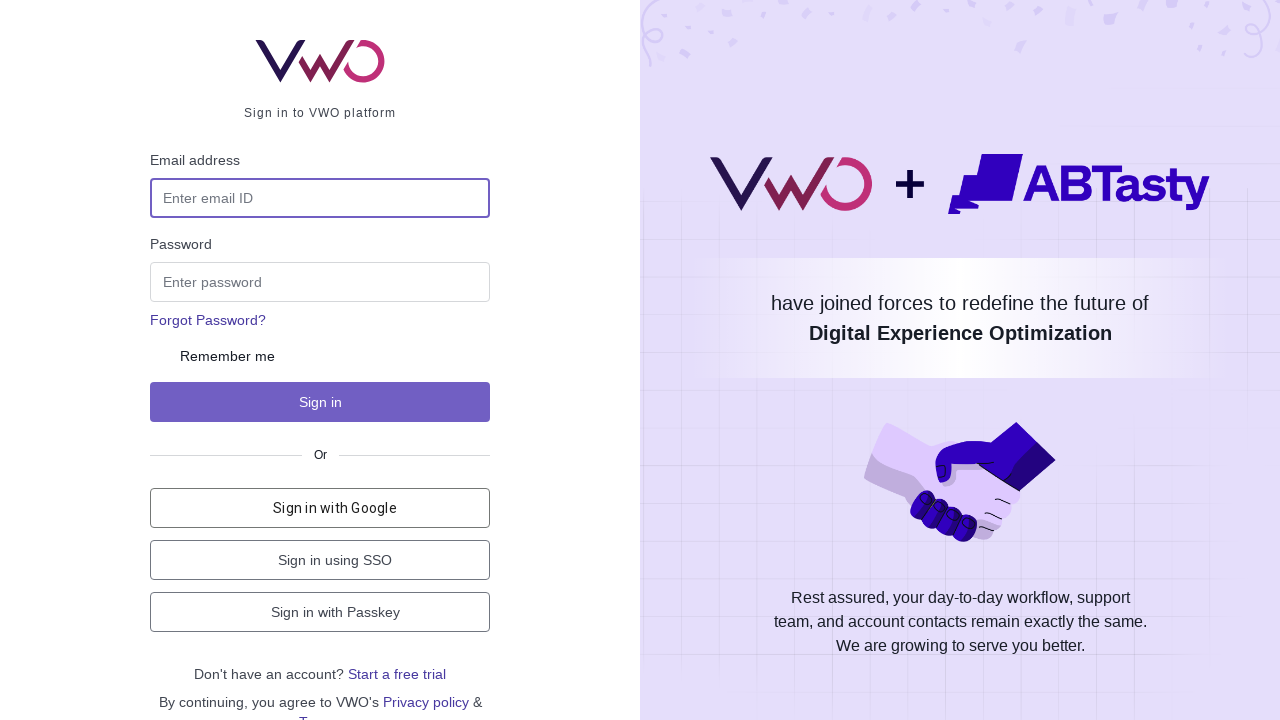

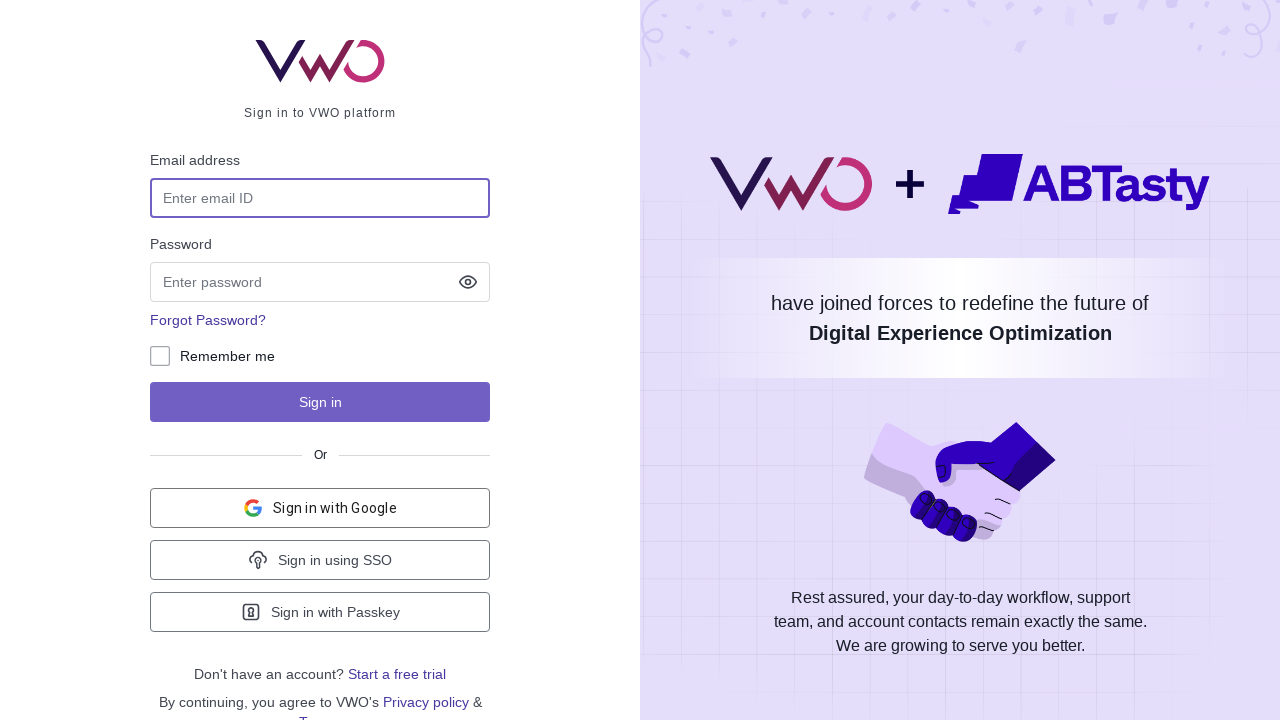